Navigates to the team page and verifies the three author names displayed on the 99 Bottles of Beer website

Starting URL: http://www.99-bottles-of-beer.net/

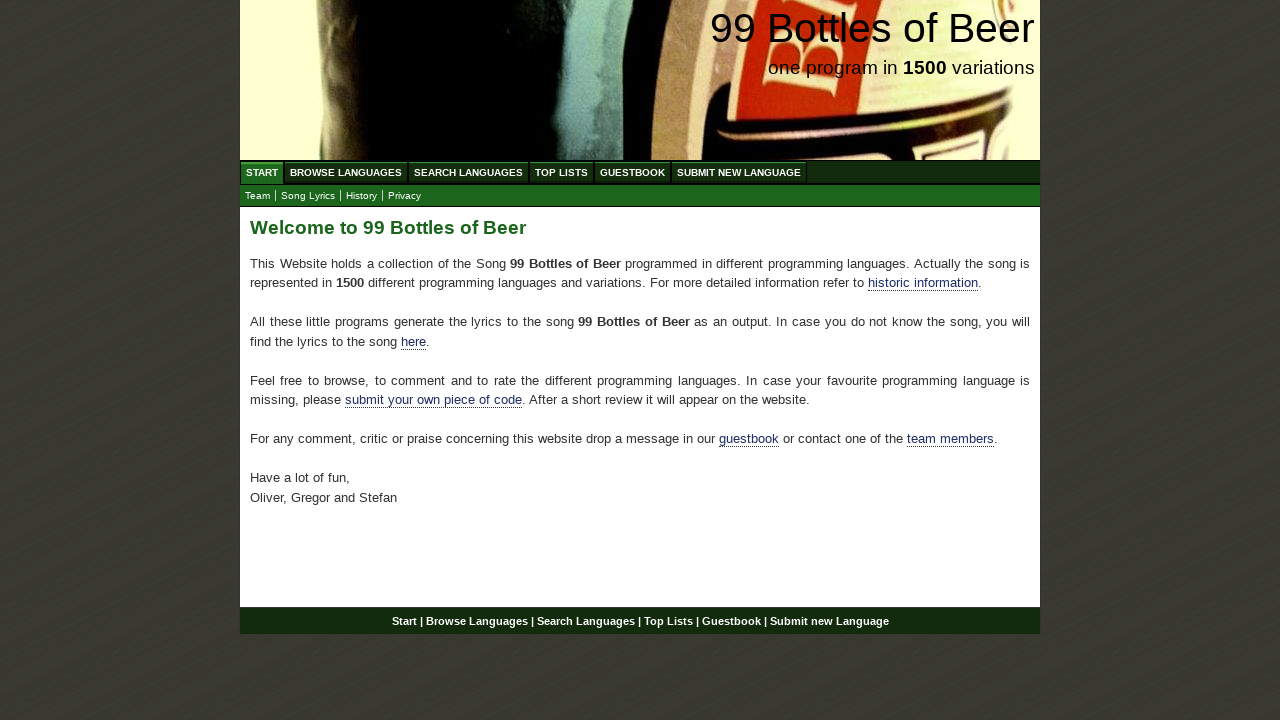

Clicked on the team link at (950, 439) on xpath=//*[@id='main']/p[4]/a[2]
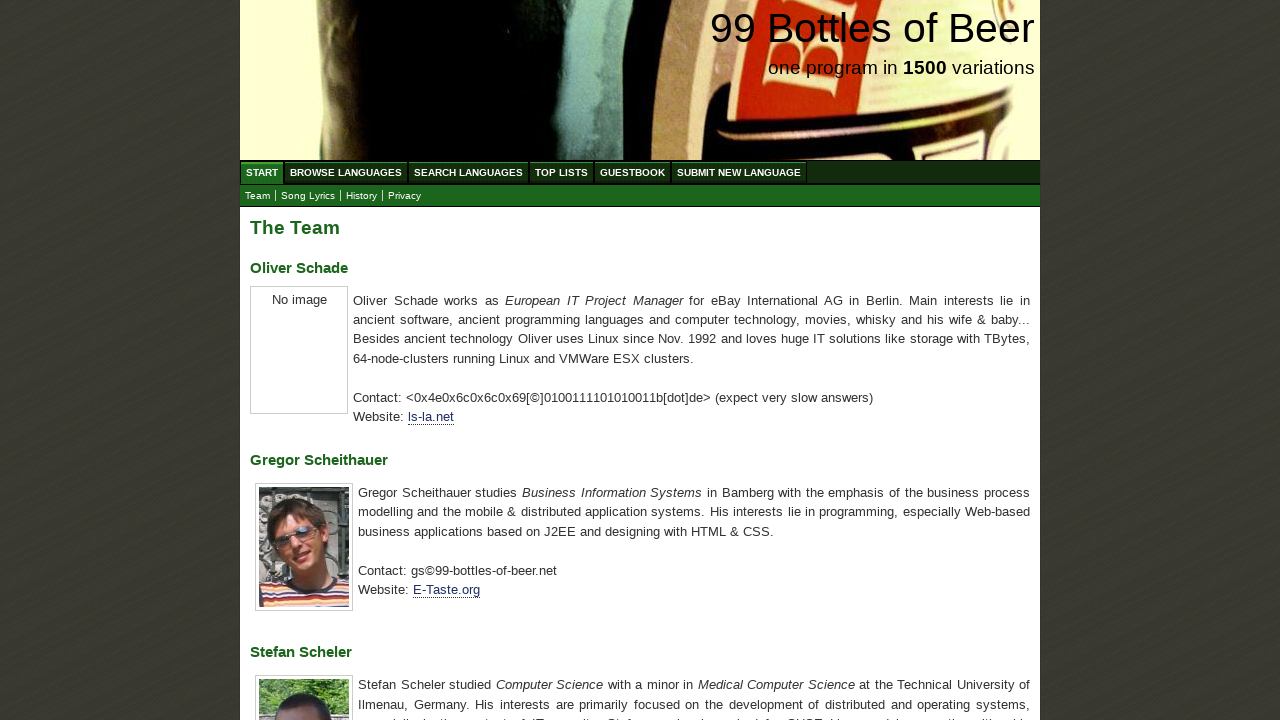

Team page loaded and first author name element appeared
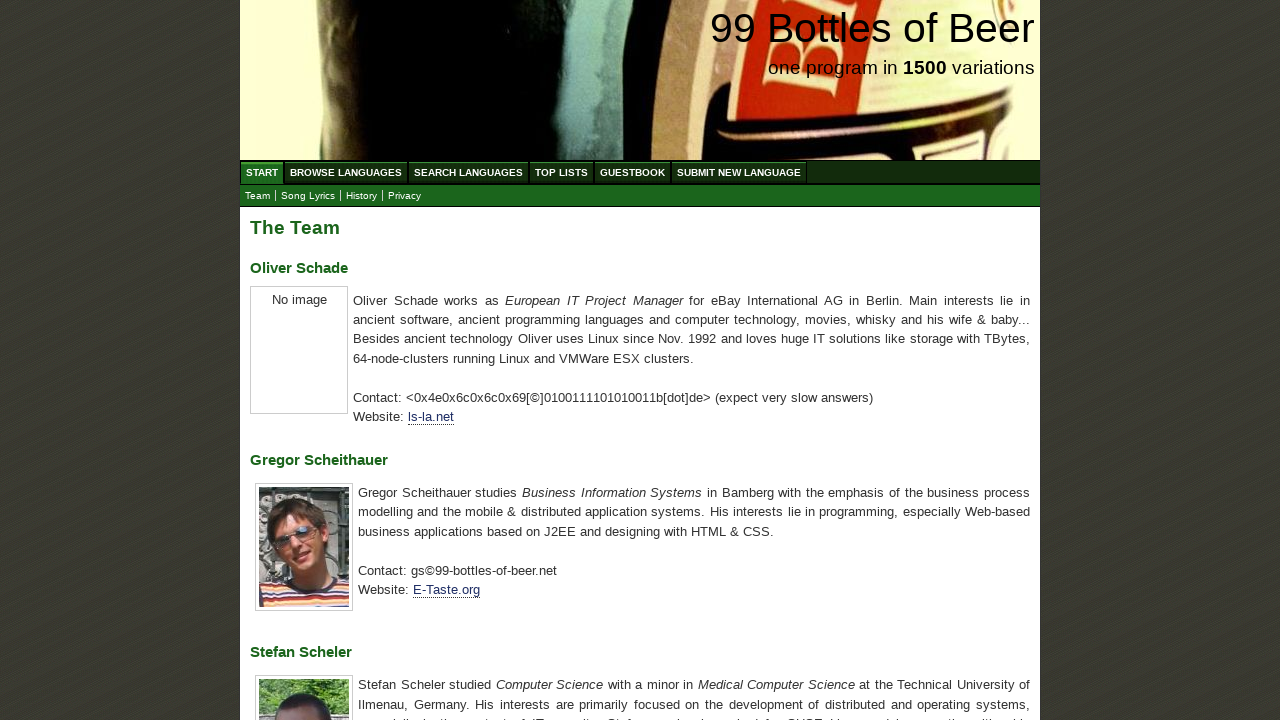

Retrieved first author name: Oliver Schade
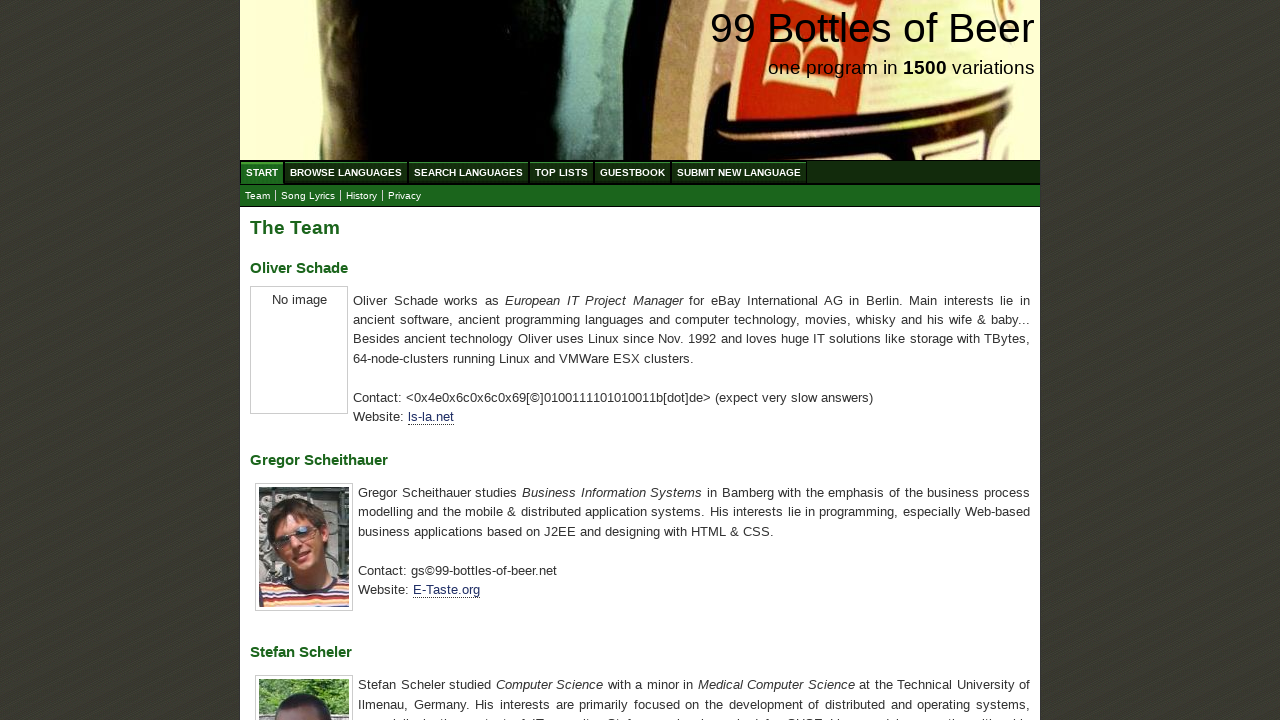

Verified first author name is 'Oliver Schade'
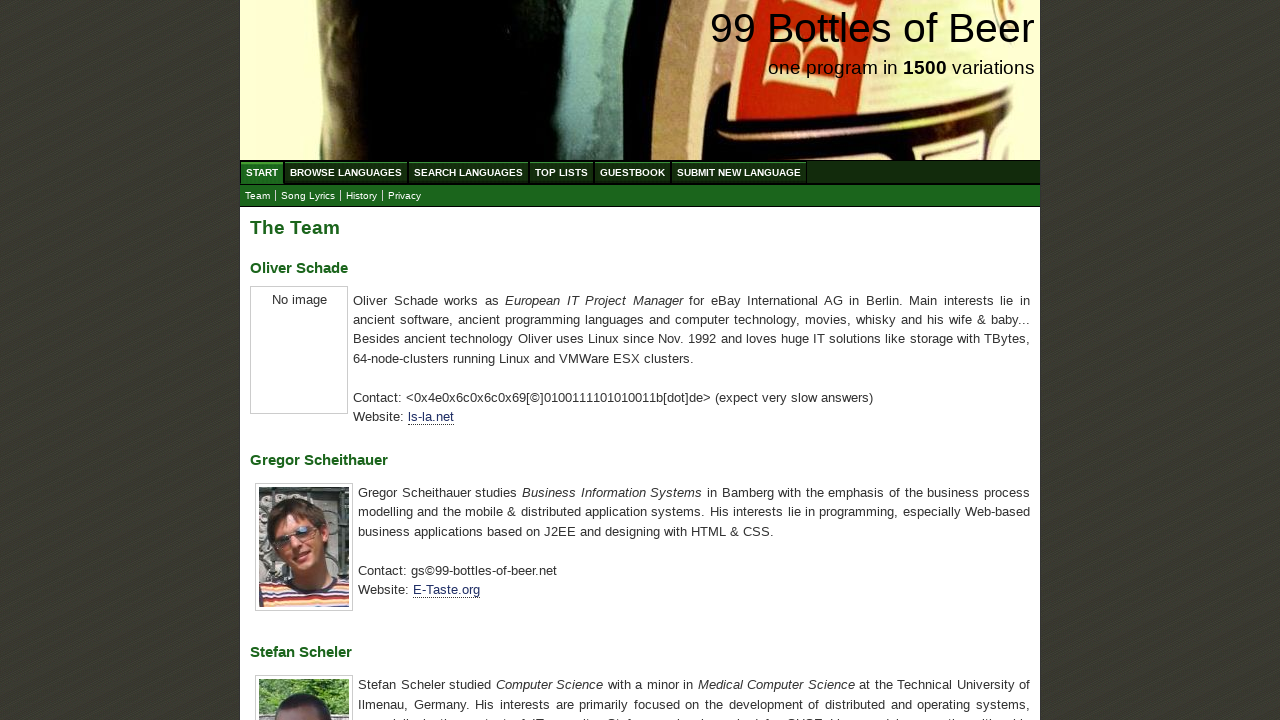

Retrieved second author name: Gregor Scheithauer
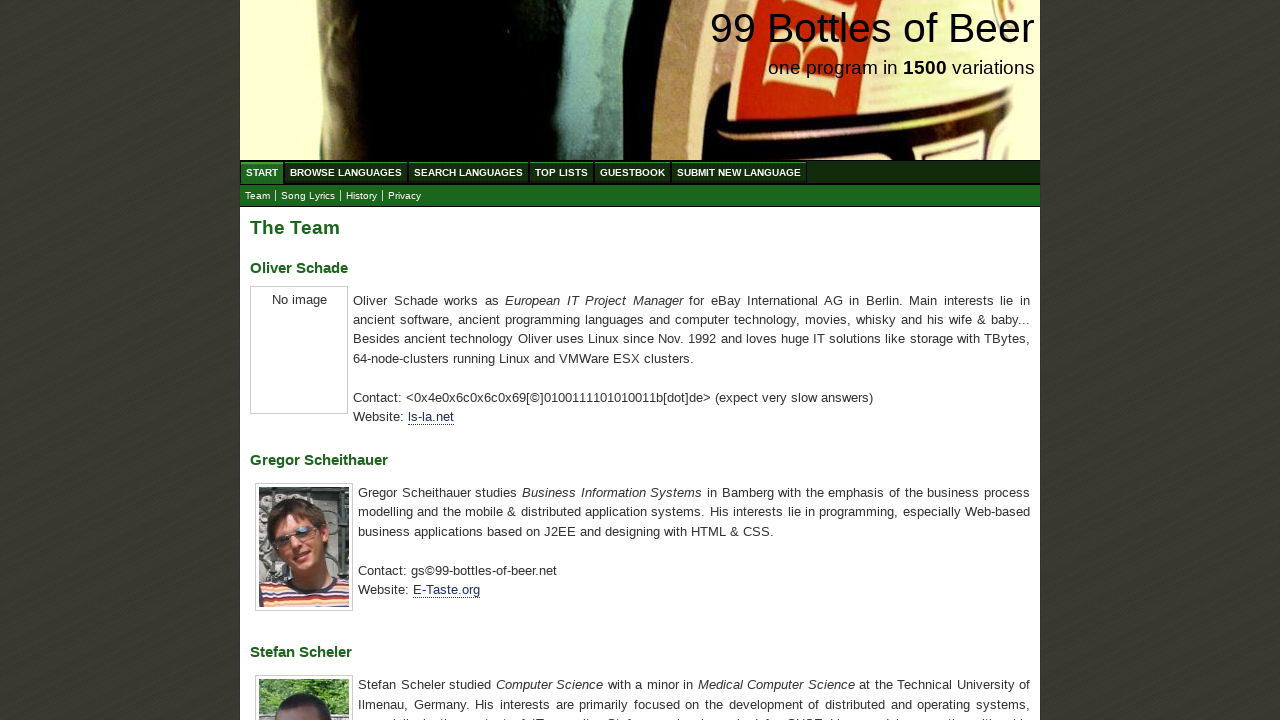

Verified second author name is 'Gregor Scheithauer'
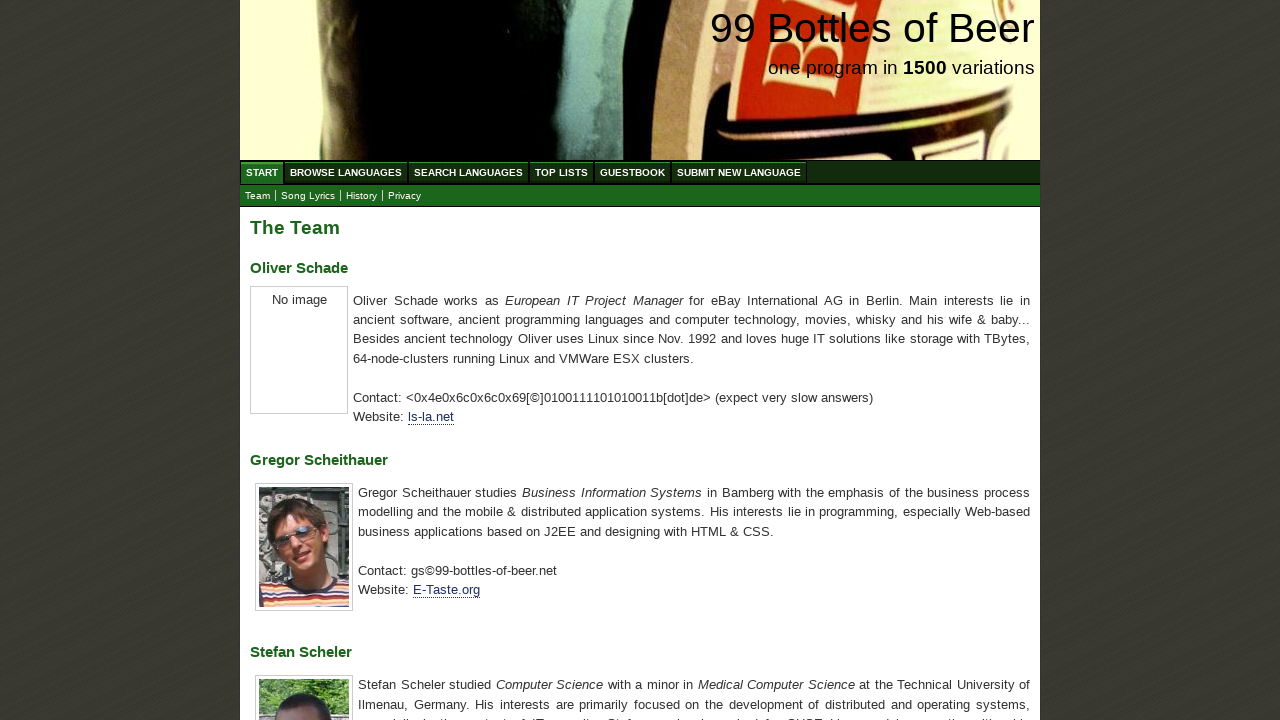

Retrieved third author name: Stefan Scheler
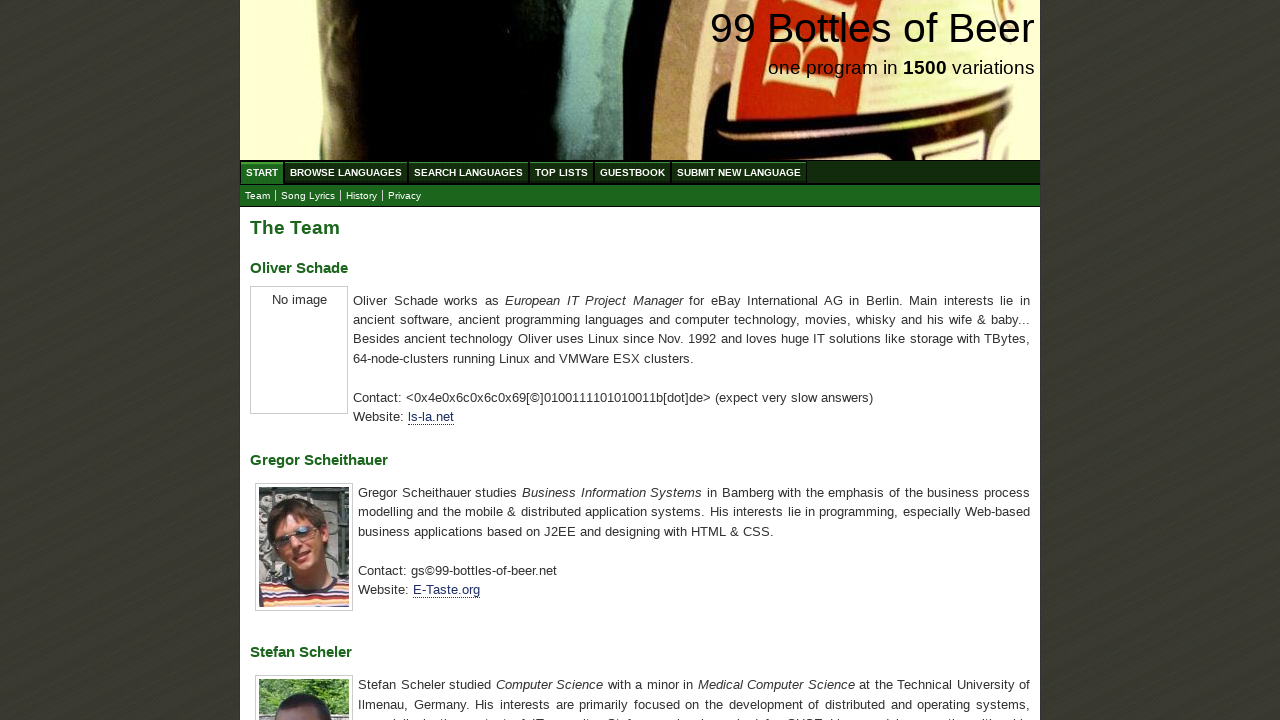

Verified third author name is 'Stefan Scheler'
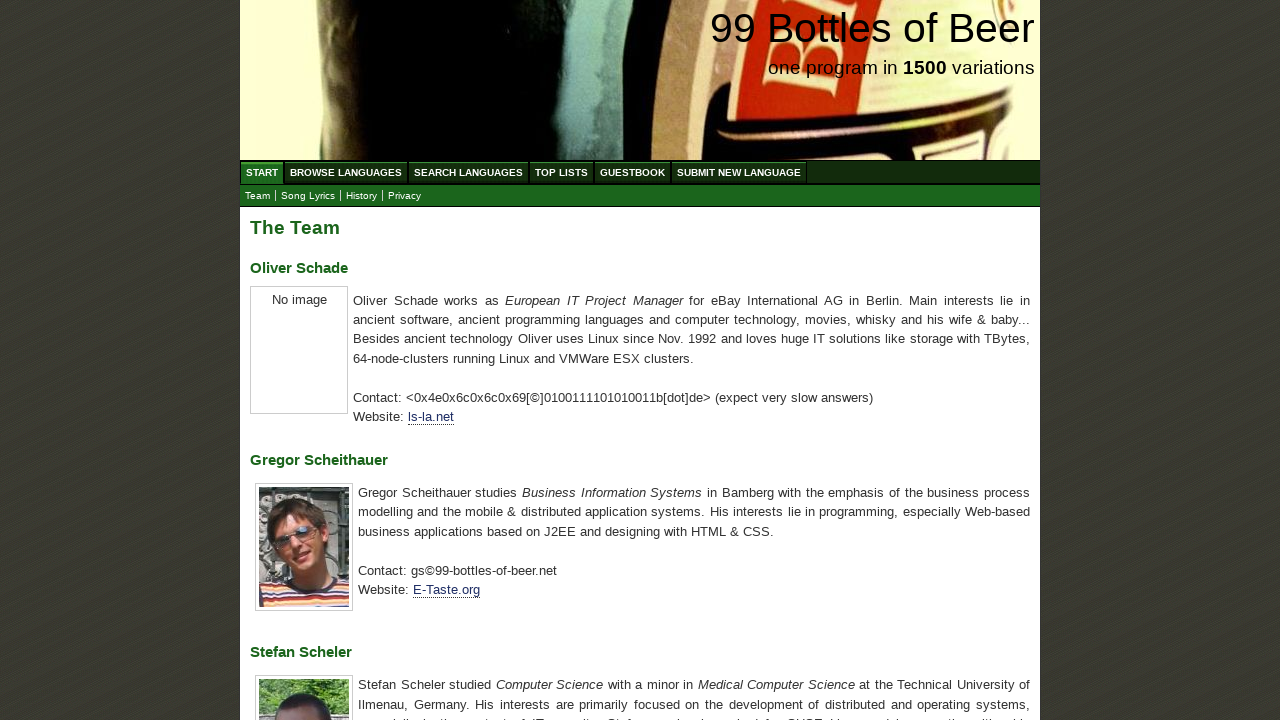

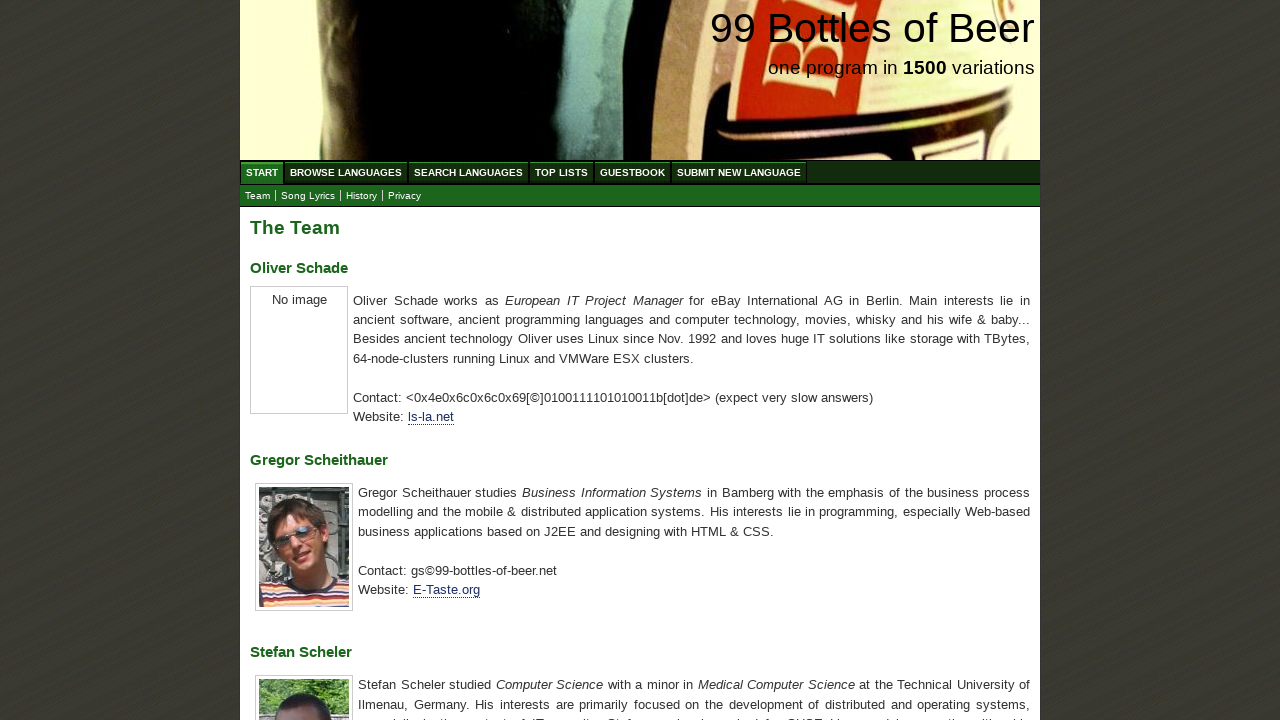